Tests navigation from restful-booker homepage by clicking on the Ministry of Testing image link which opens in a new tab

Starting URL: http://restful-booker.herokuapp.com/

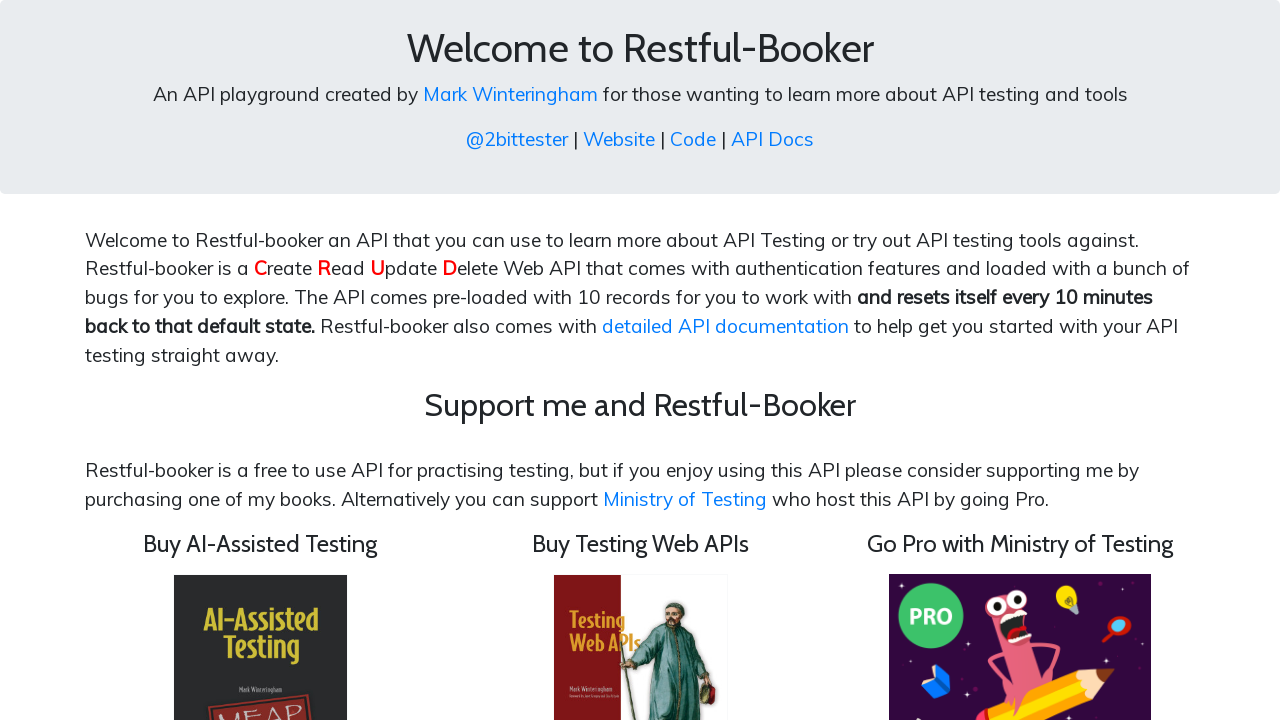

Clicked on Ministry of Testing image link at (1020, 589) on img[src='/images/motpro.png']
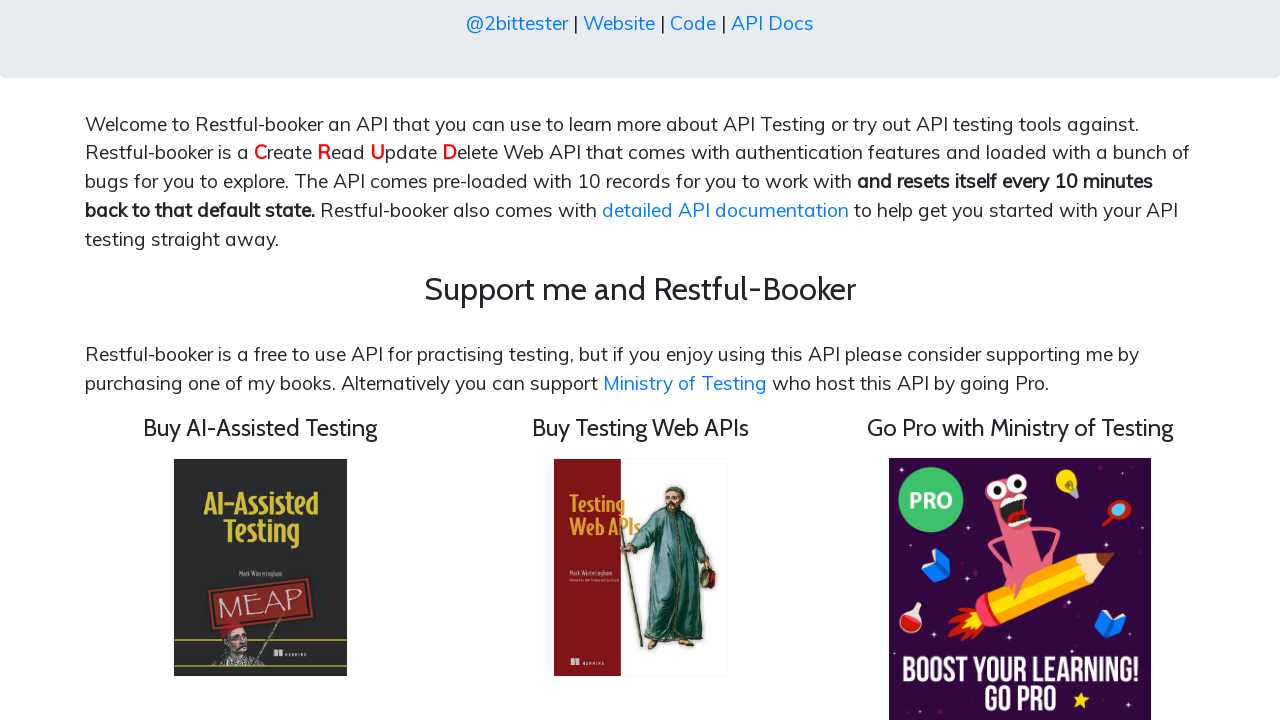

New tab opened and page loaded
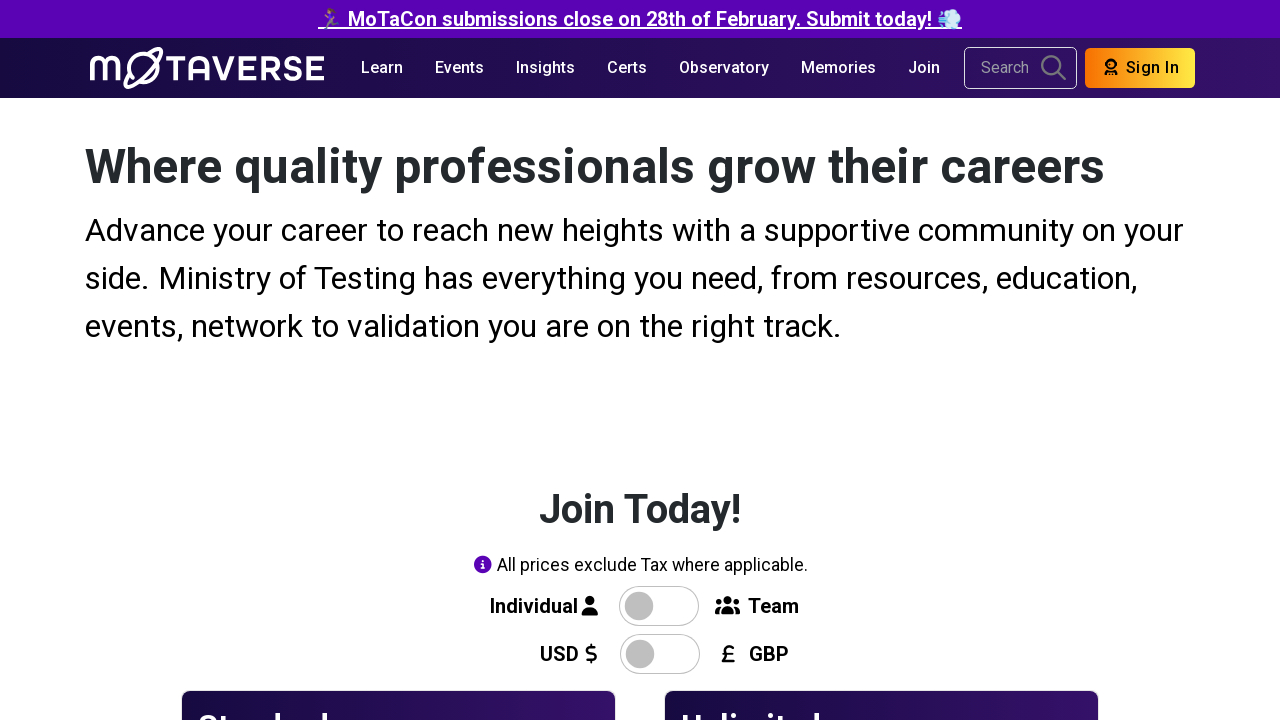

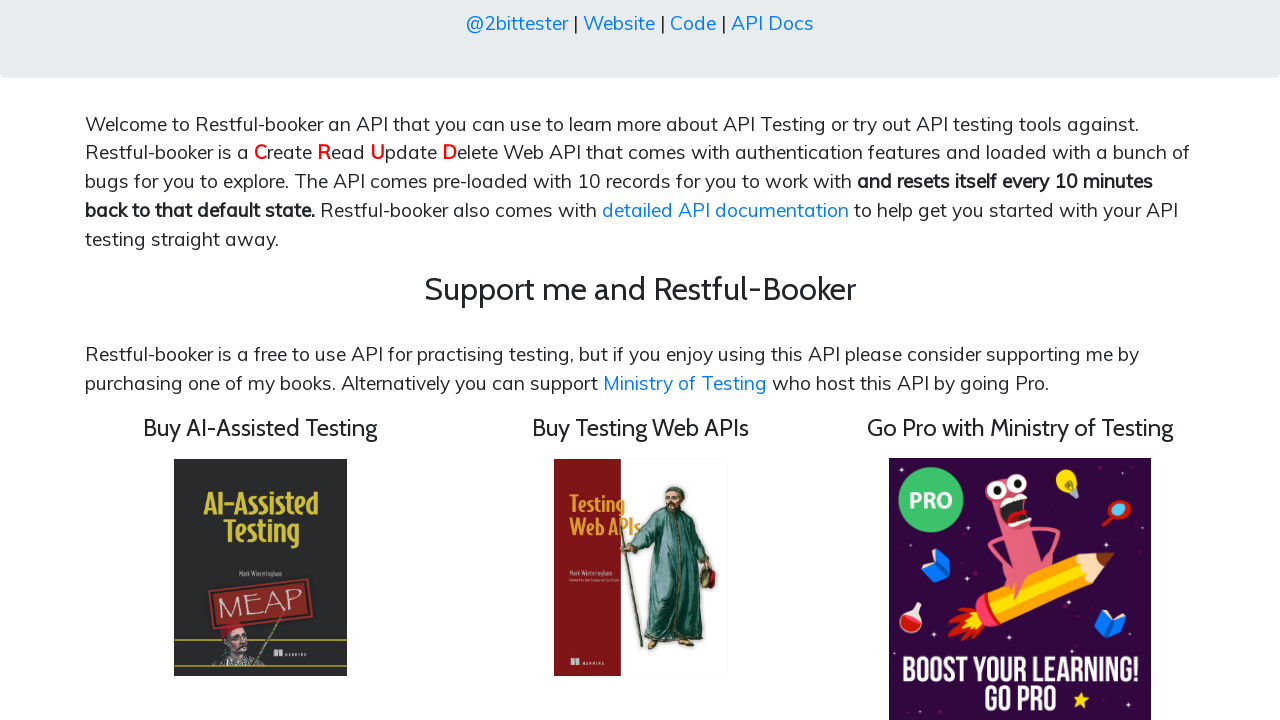